Tests double-click functionality on W3Schools by entering text in a field, double-clicking a button to copy the text to another field, and verifying the copy was successful

Starting URL: https://www.w3schools.com/tags/tryit.asp?filename=tryhtml5_ev_ondblclick3

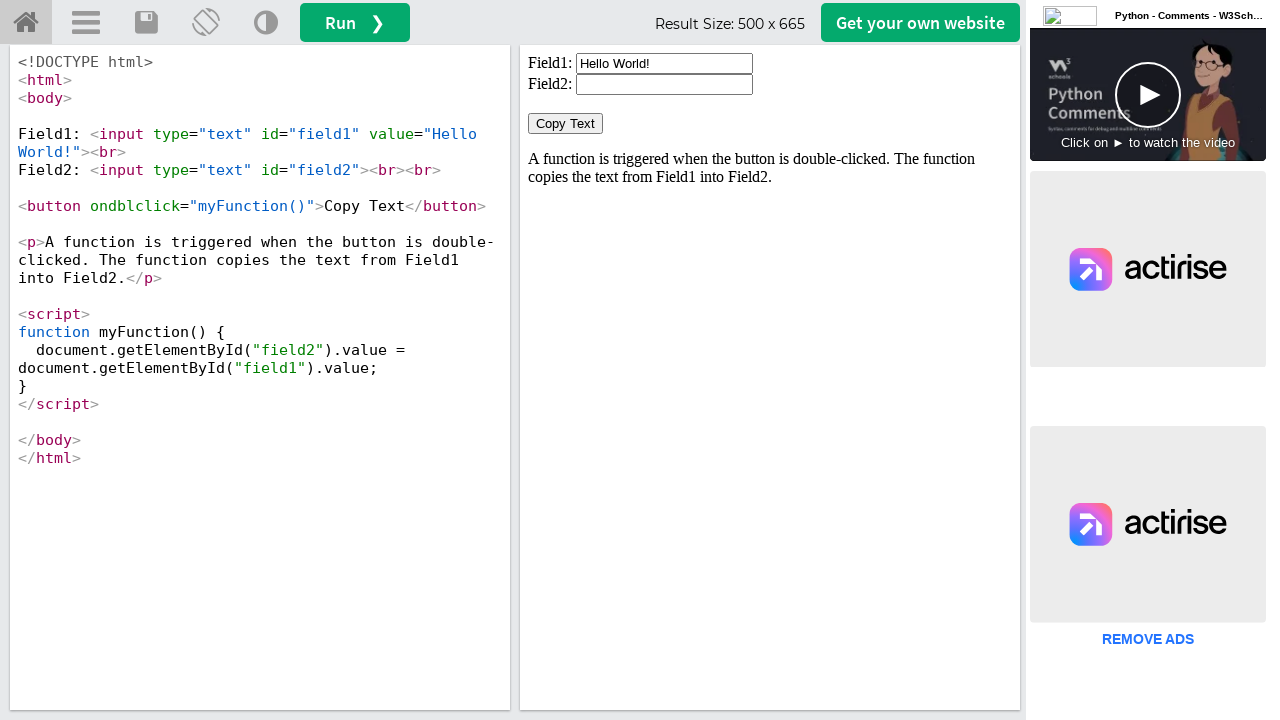

Cleared the first input field in the iframe on #iframeResult >> internal:control=enter-frame >> xpath=//input[@id='field1']
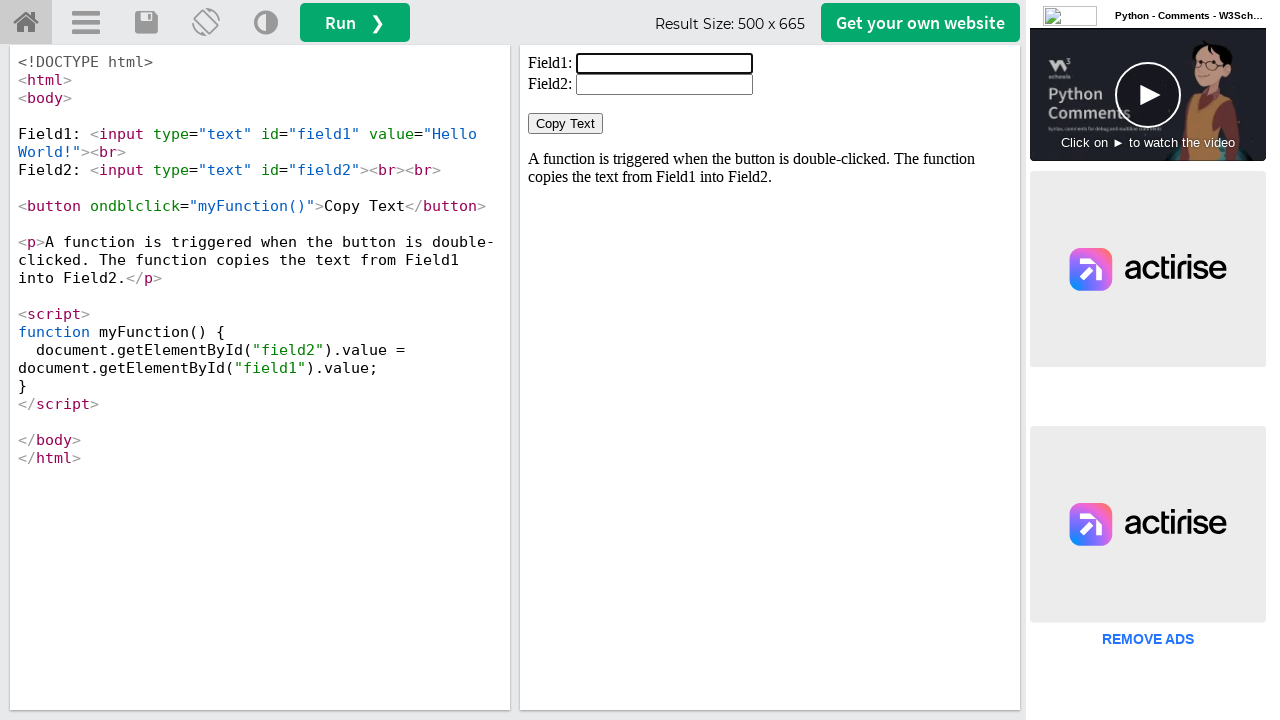

Filled the first input field with 'Welcome' on #iframeResult >> internal:control=enter-frame >> xpath=//input[@id='field1']
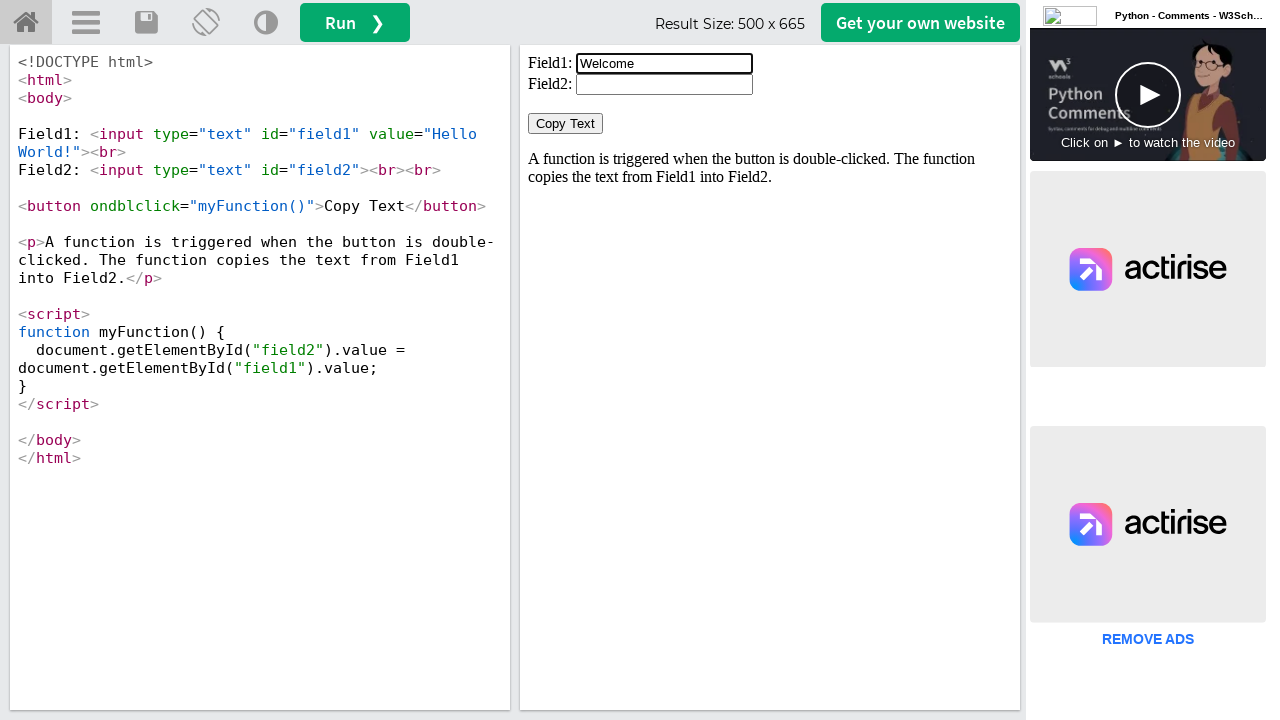

Double-clicked the button to trigger the copy function at (566, 124) on #iframeResult >> internal:control=enter-frame >> xpath=//button[@ondblclick='myF
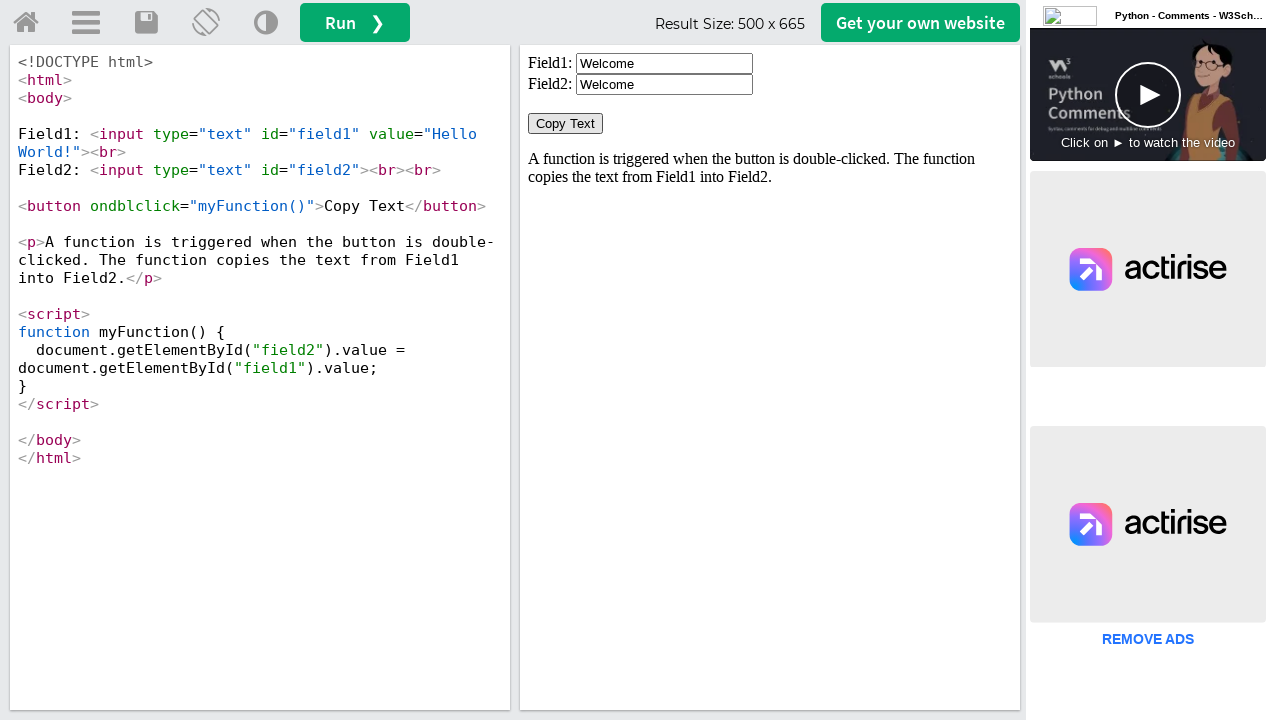

Second field is now visible, confirming the copy was successful
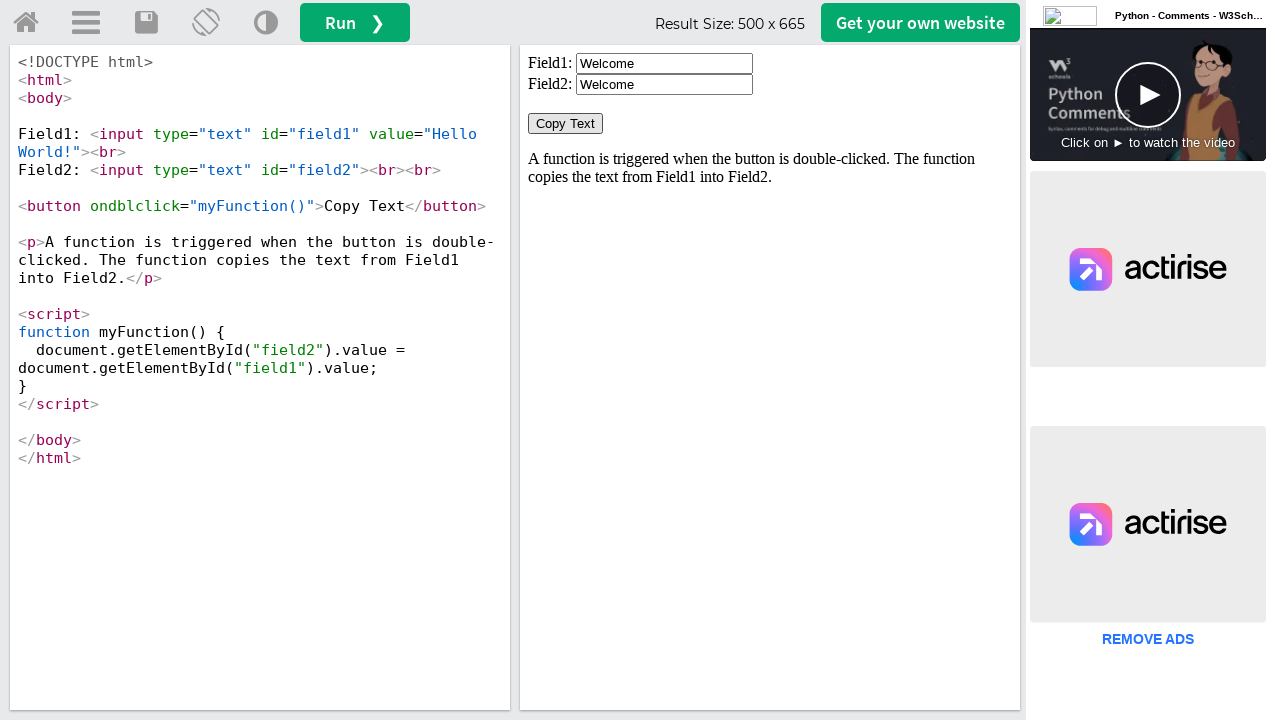

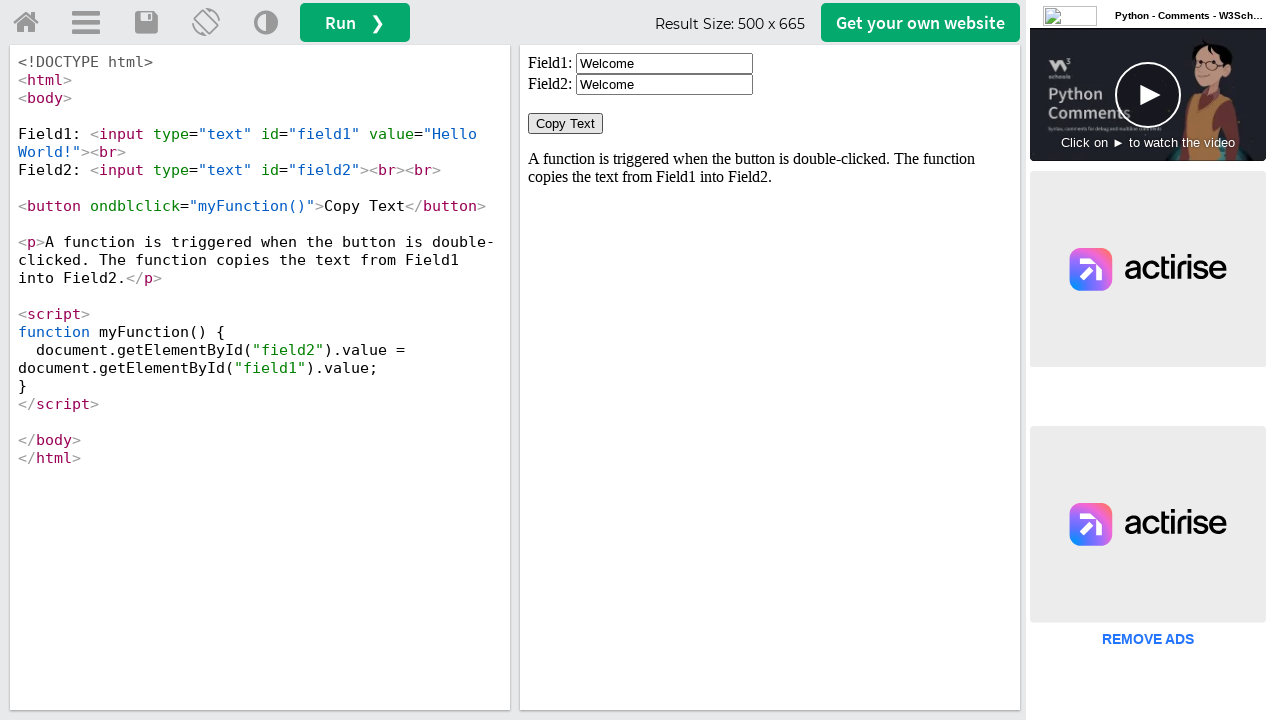